Navigates to a job site, clicks on the Jobs menu link, and verifies the page title changes correctly

Starting URL: https://alchemy.hguy.co/jobs

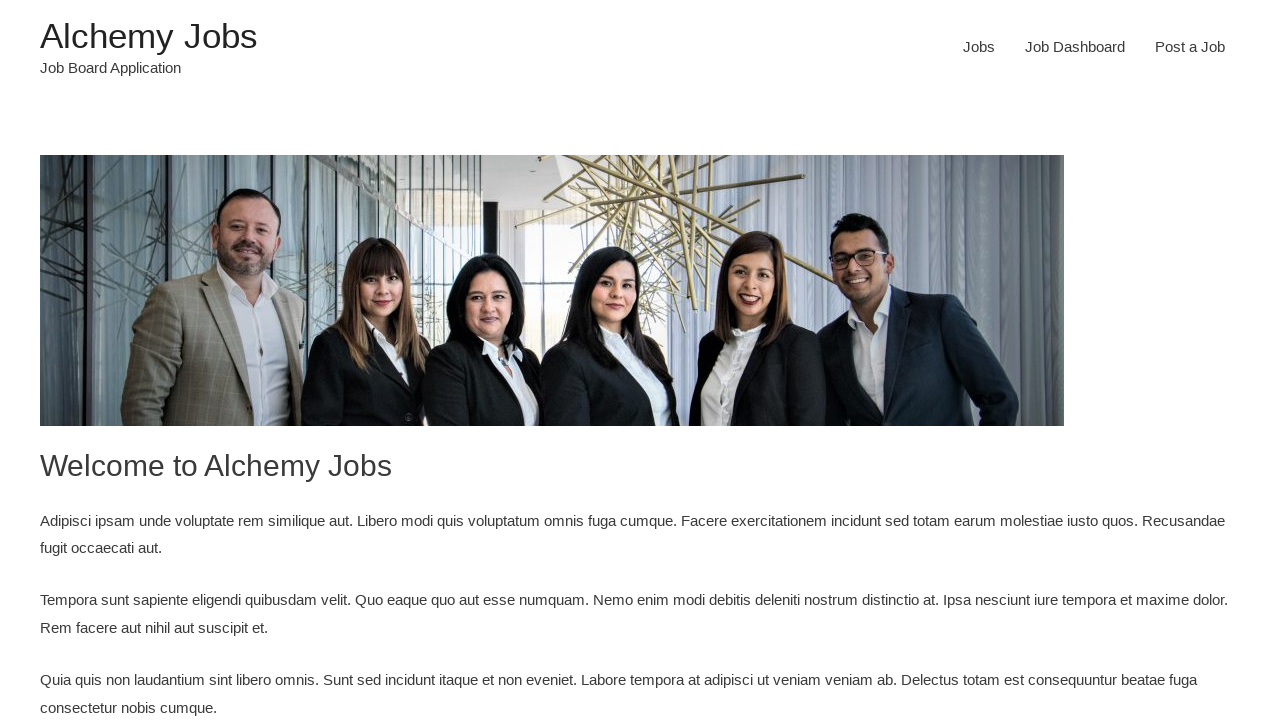

Clicked on the Jobs menu link at (979, 47) on xpath=//a[text()='Jobs']
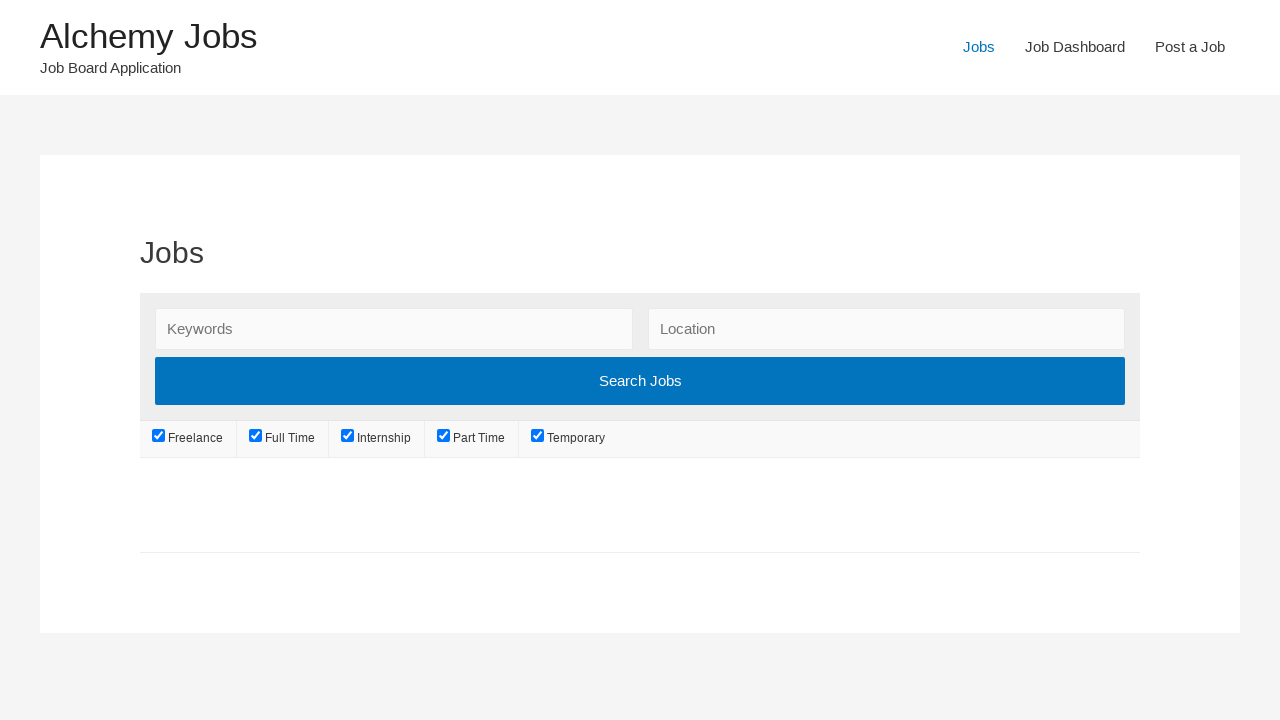

Waited for page to reach networkidle state
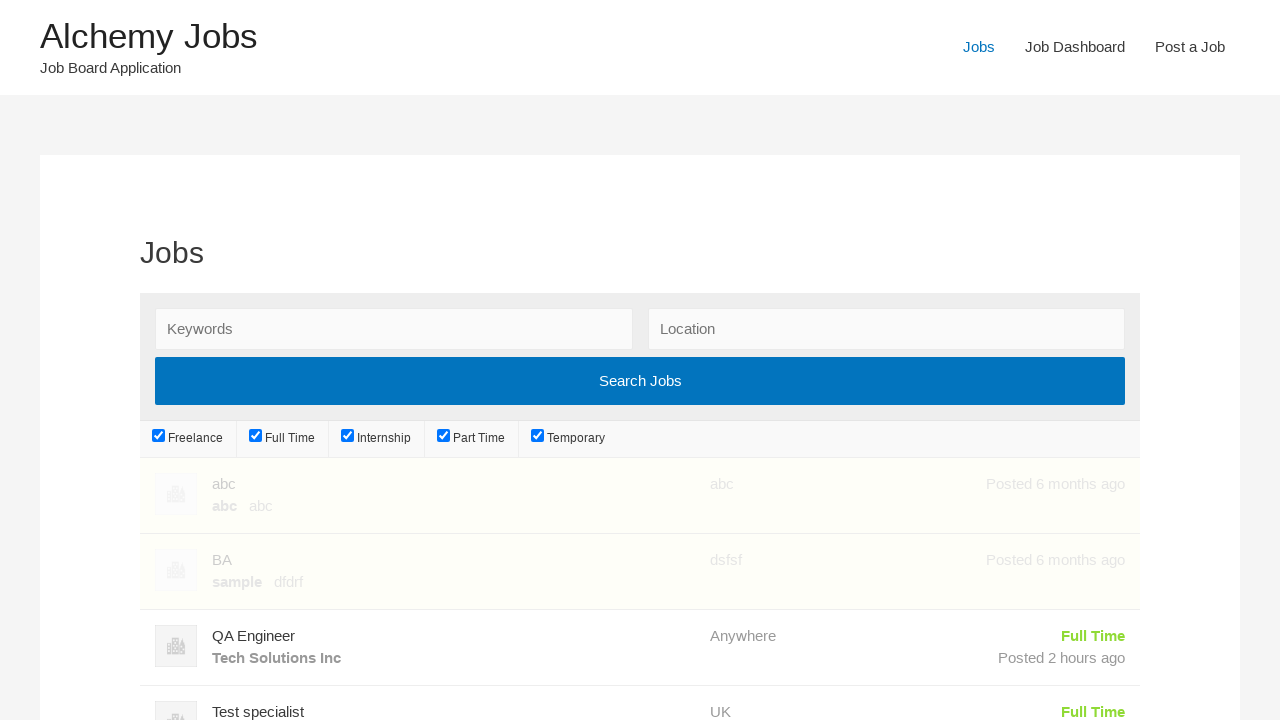

Verified page title is 'Jobs – Alchemy Jobs'
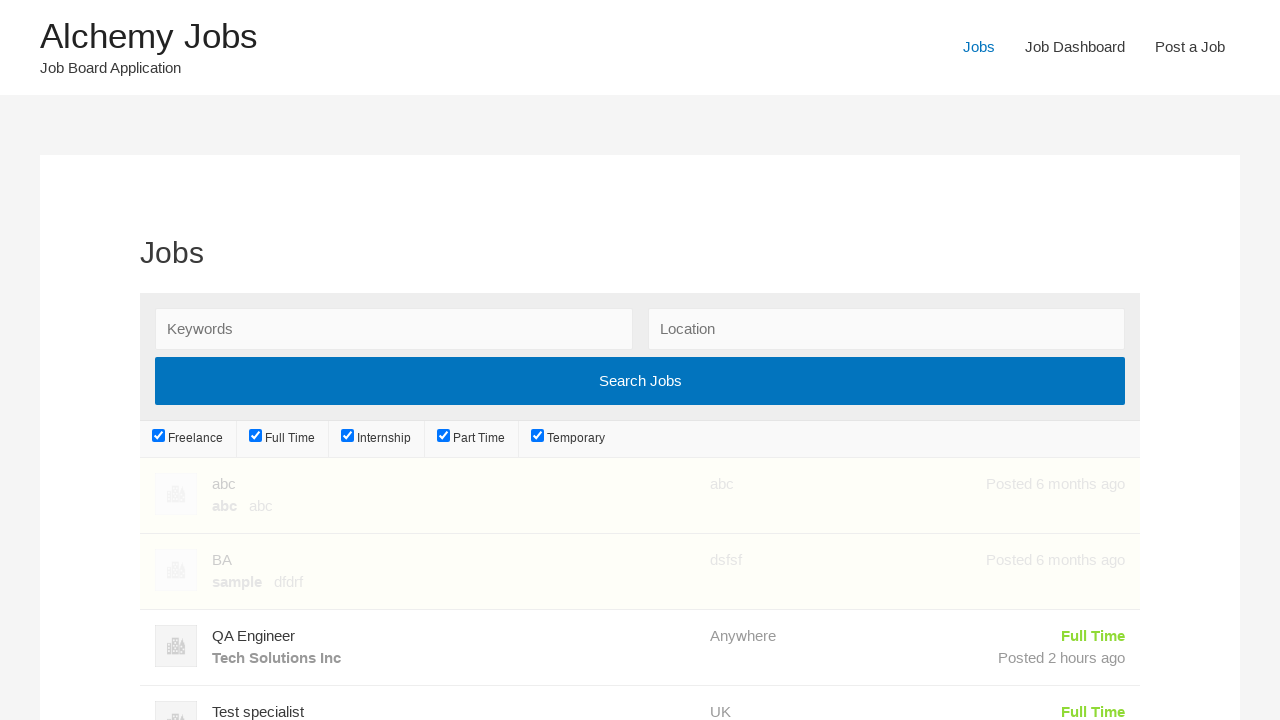

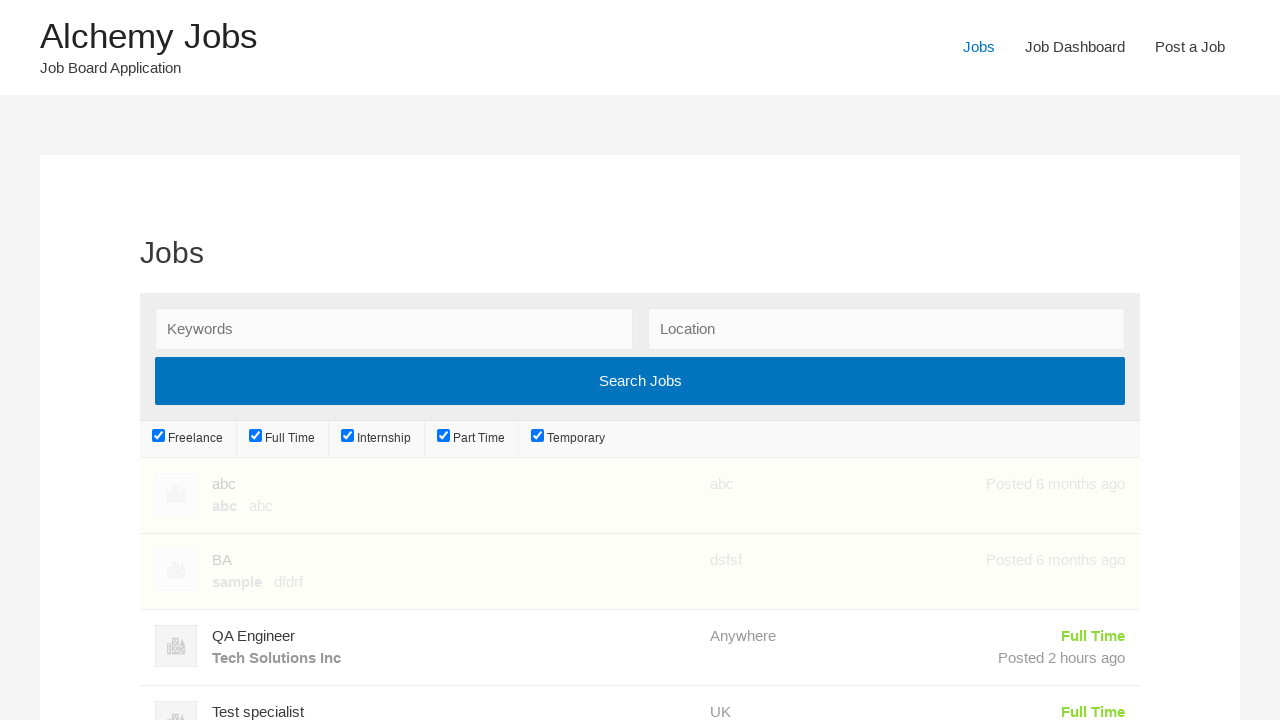